Tests a text box form by filling in user name, email, current address, and permanent address fields, then submitting the form

Starting URL: https://demoqa.com/text-box

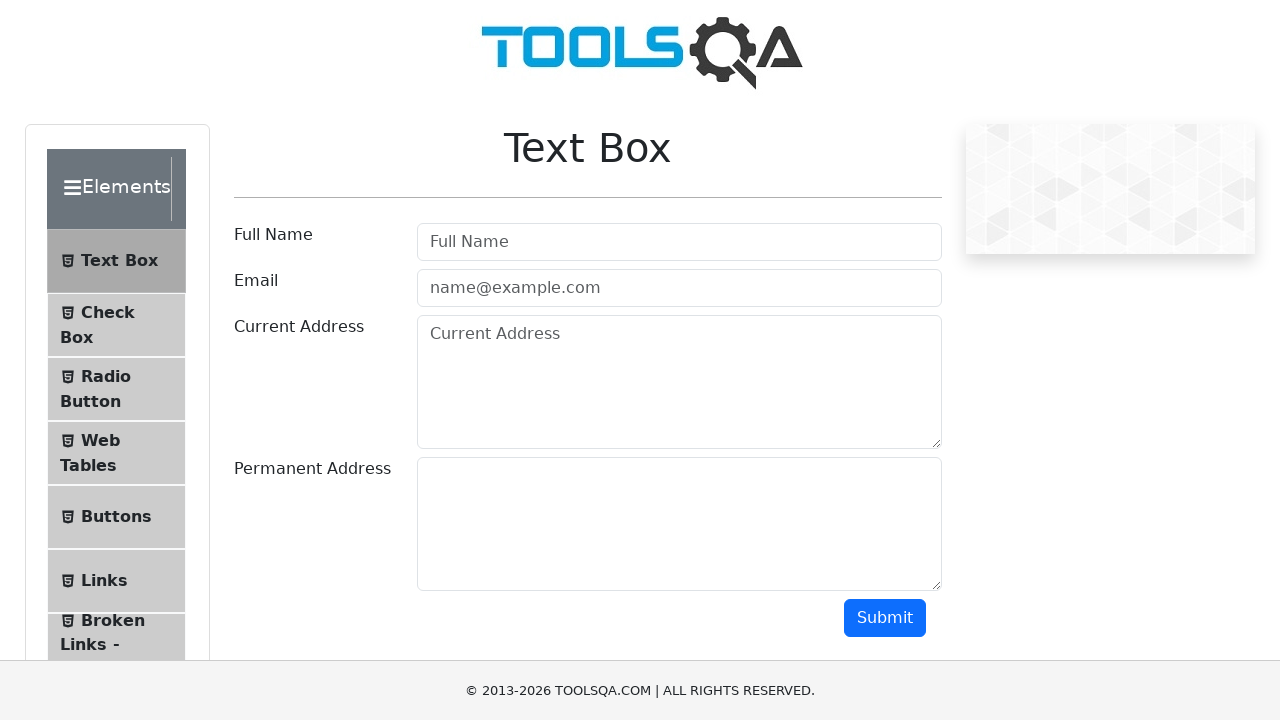

Filled user name field with 'Rodrigo' on input[type='text'][id='userName']
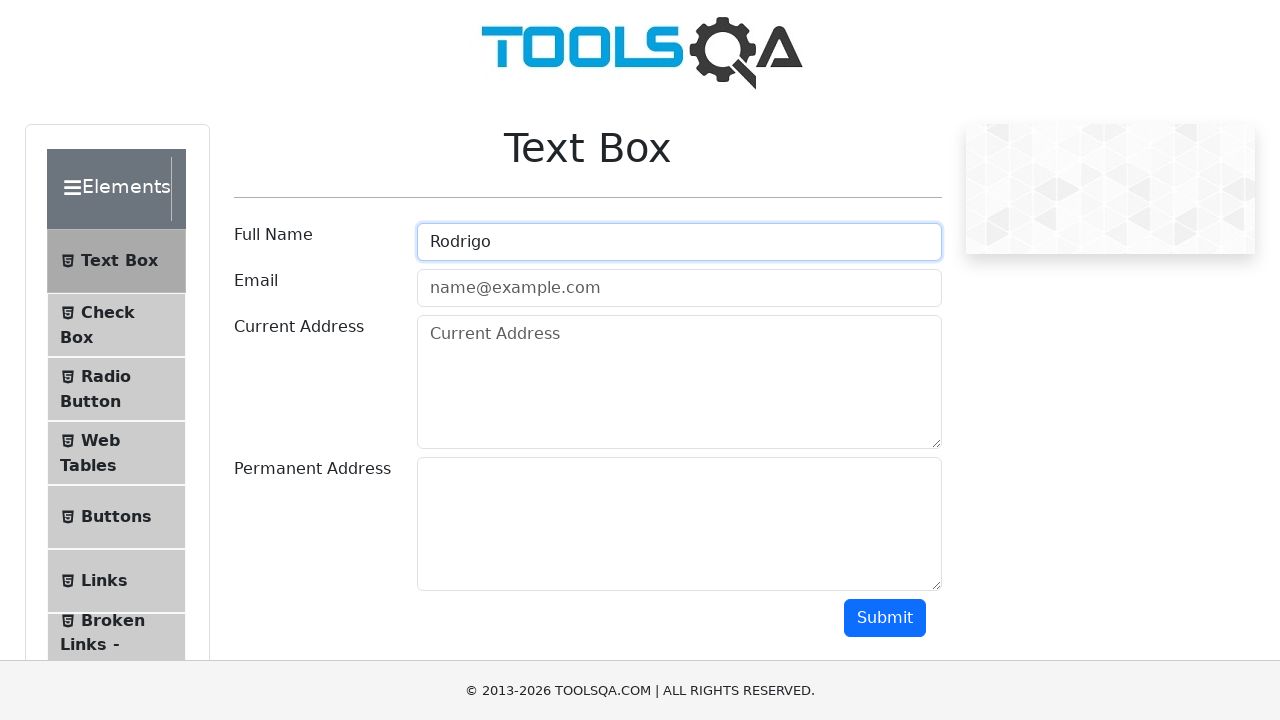

Filled email field with 'rodrigo@gmail.com' on #userEmail
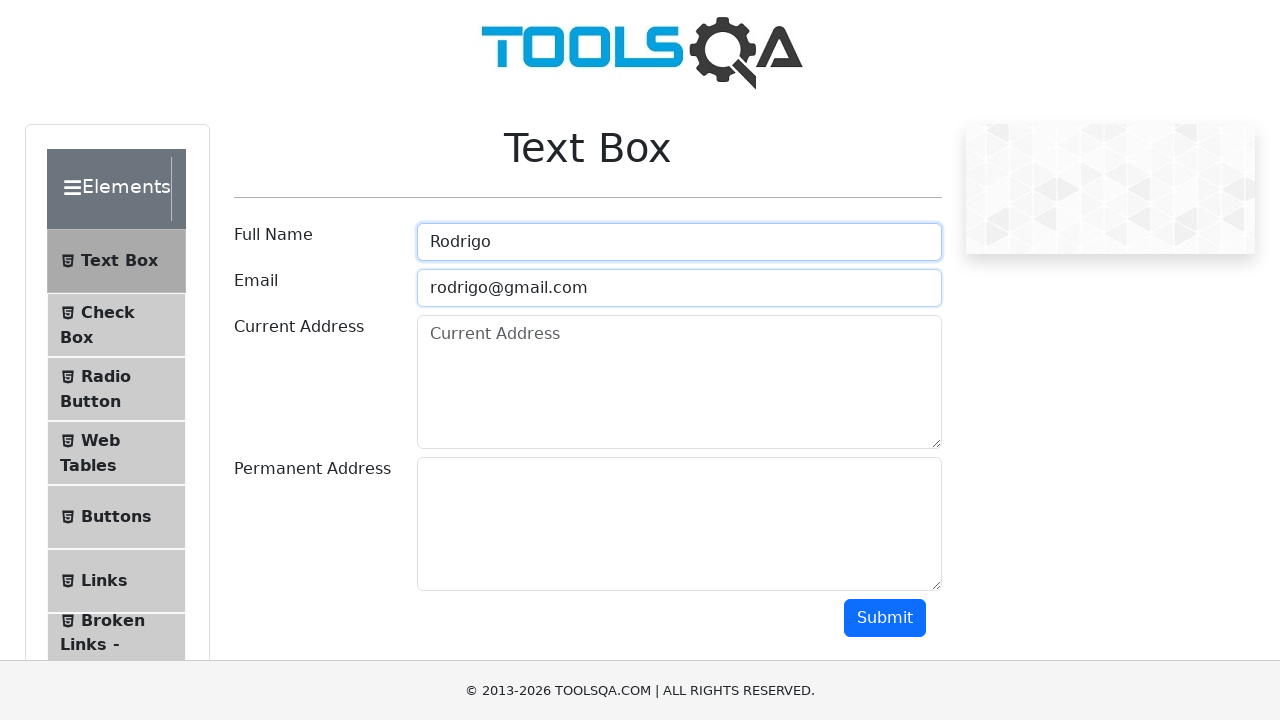

Filled current address field with 'Dirección uno' on #currentAddress
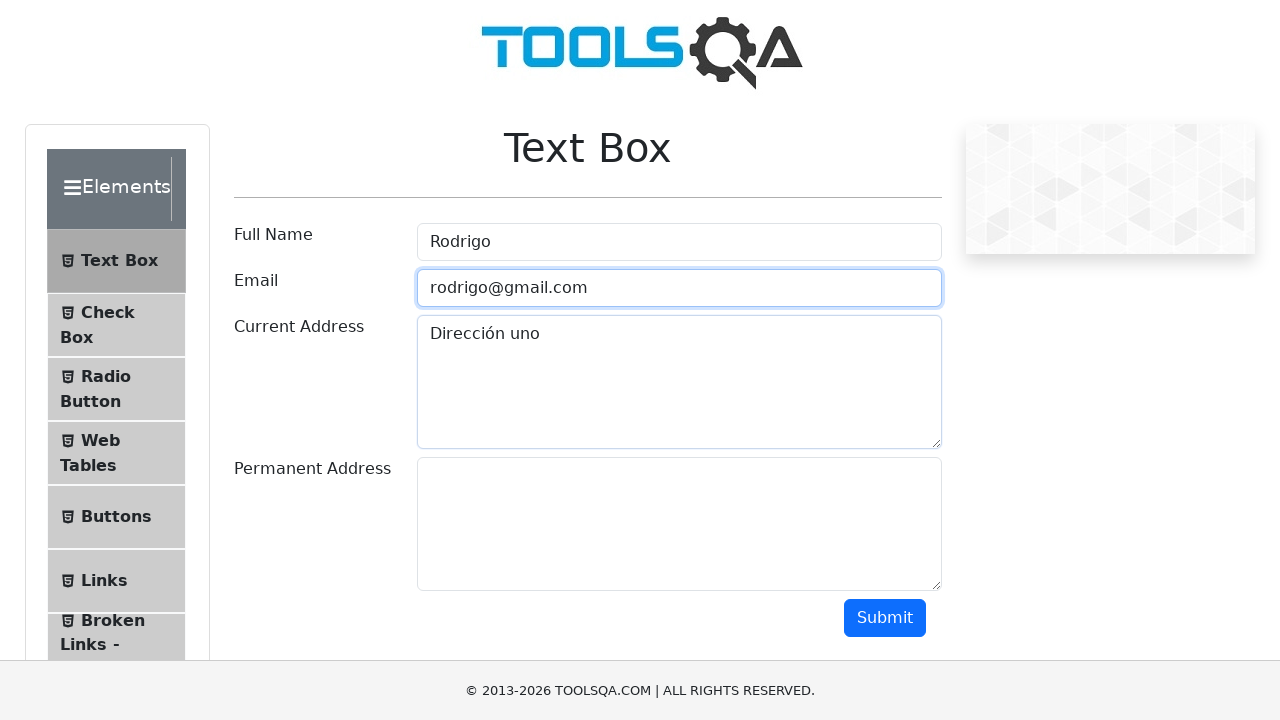

Filled permanent address field with 'Dirección dos' on #permanentAddress
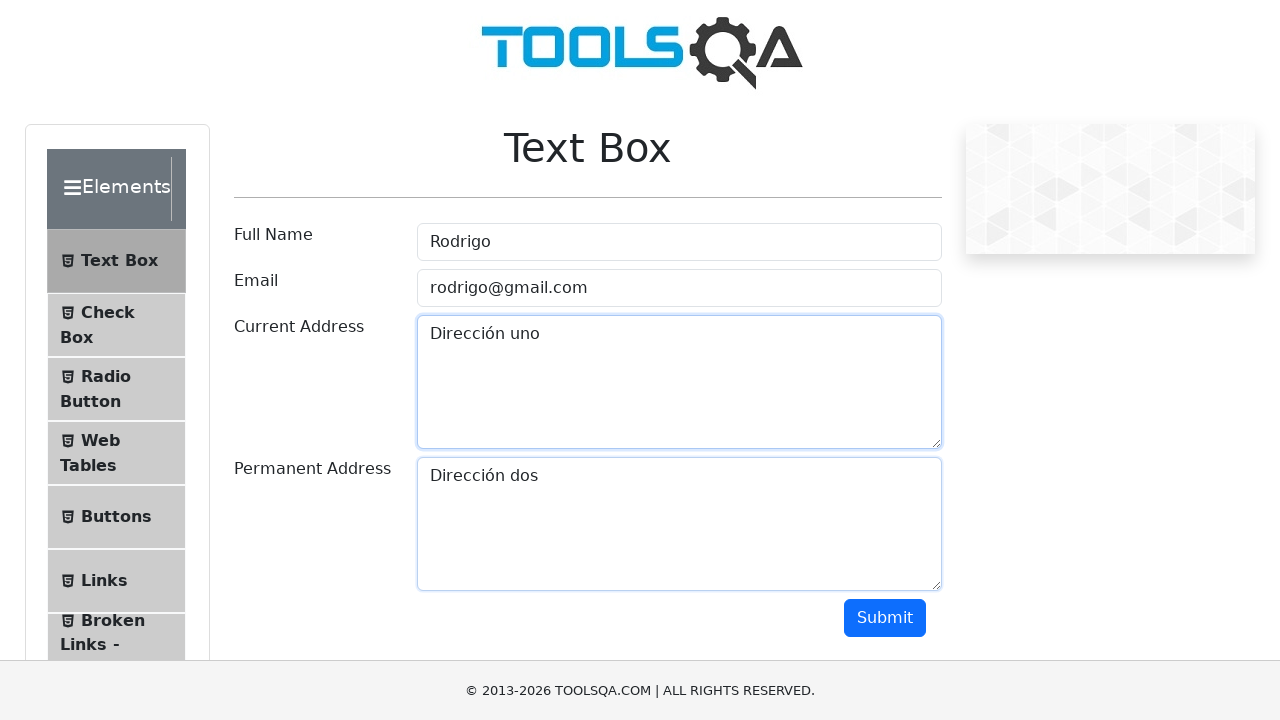

Scrolled down to make submit button visible
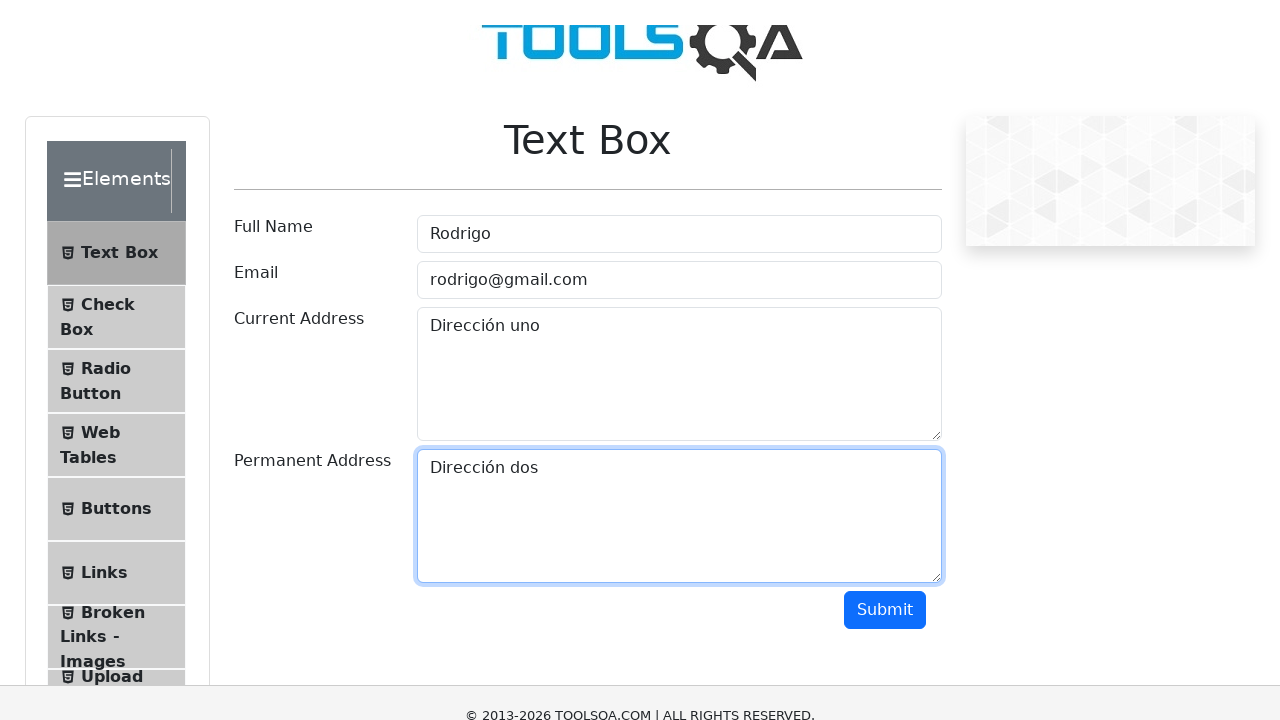

Clicked the submit button at (885, 318) on #submit
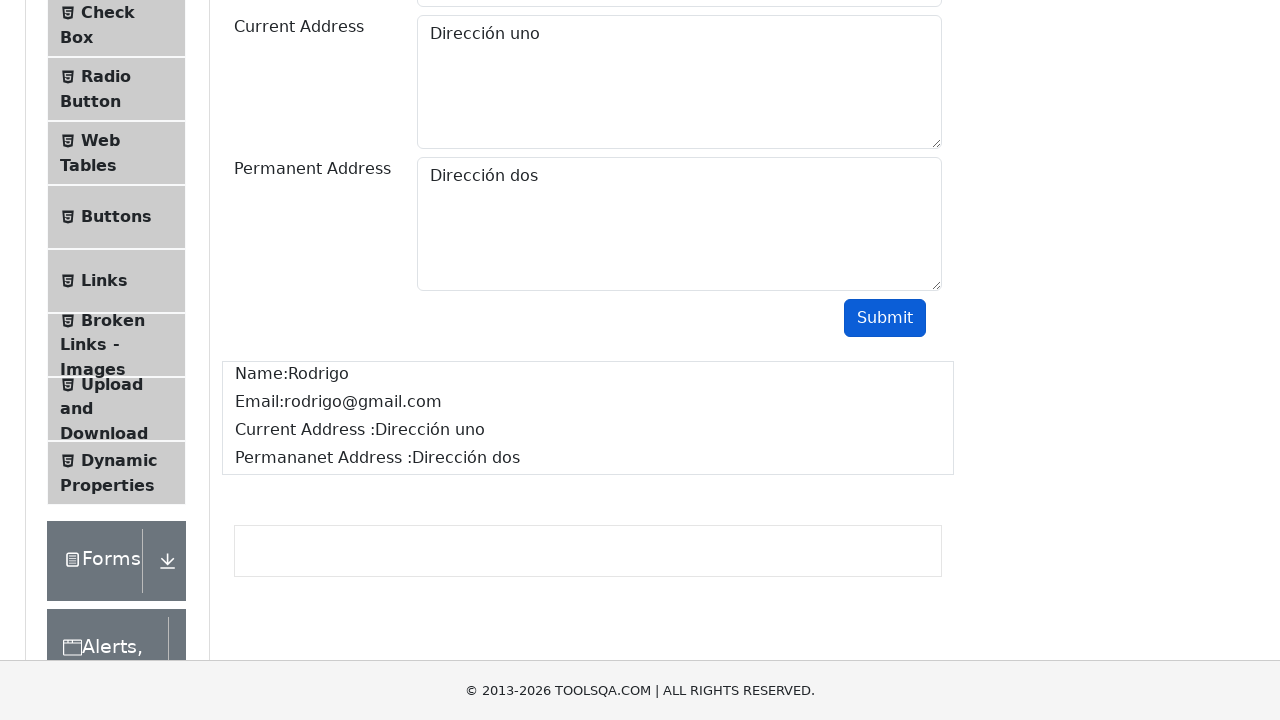

Form output appeared after submission
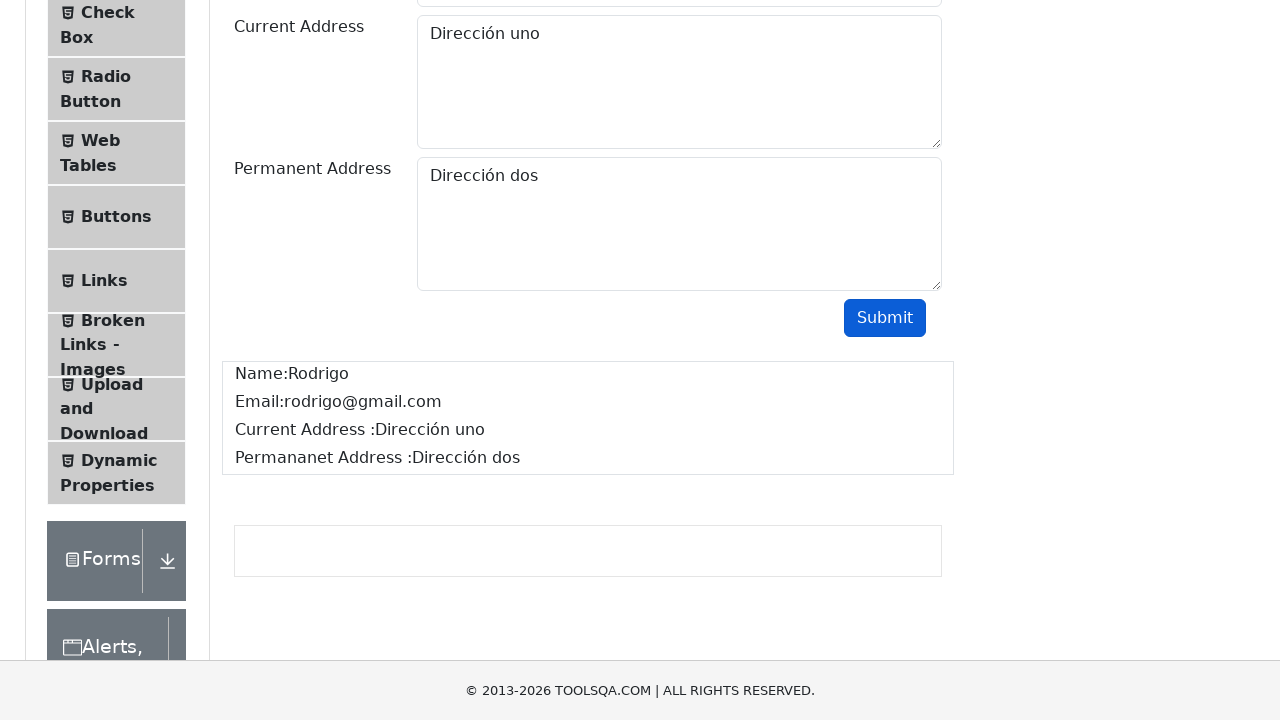

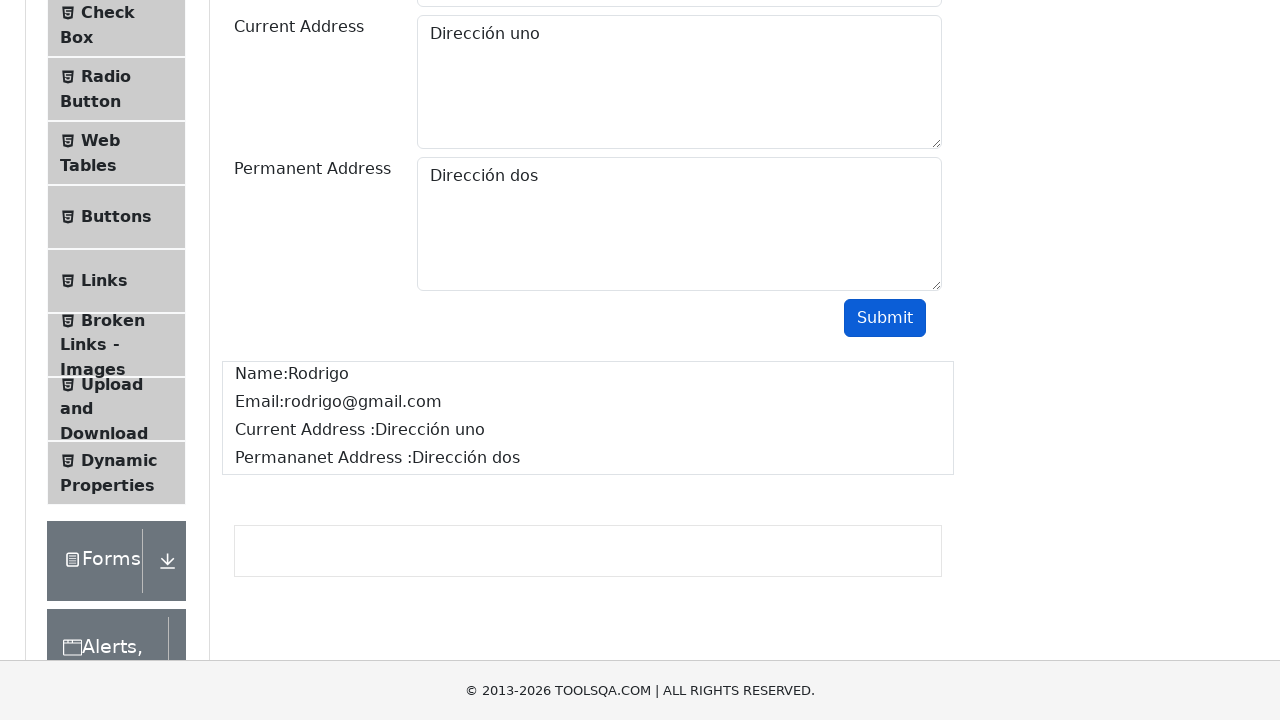